Tests jQuery UI custom dropdown menus by clicking dropdown buttons and selecting specific items from the dropdown lists

Starting URL: https://jqueryui.com/resources/demos/selectmenu/default.html

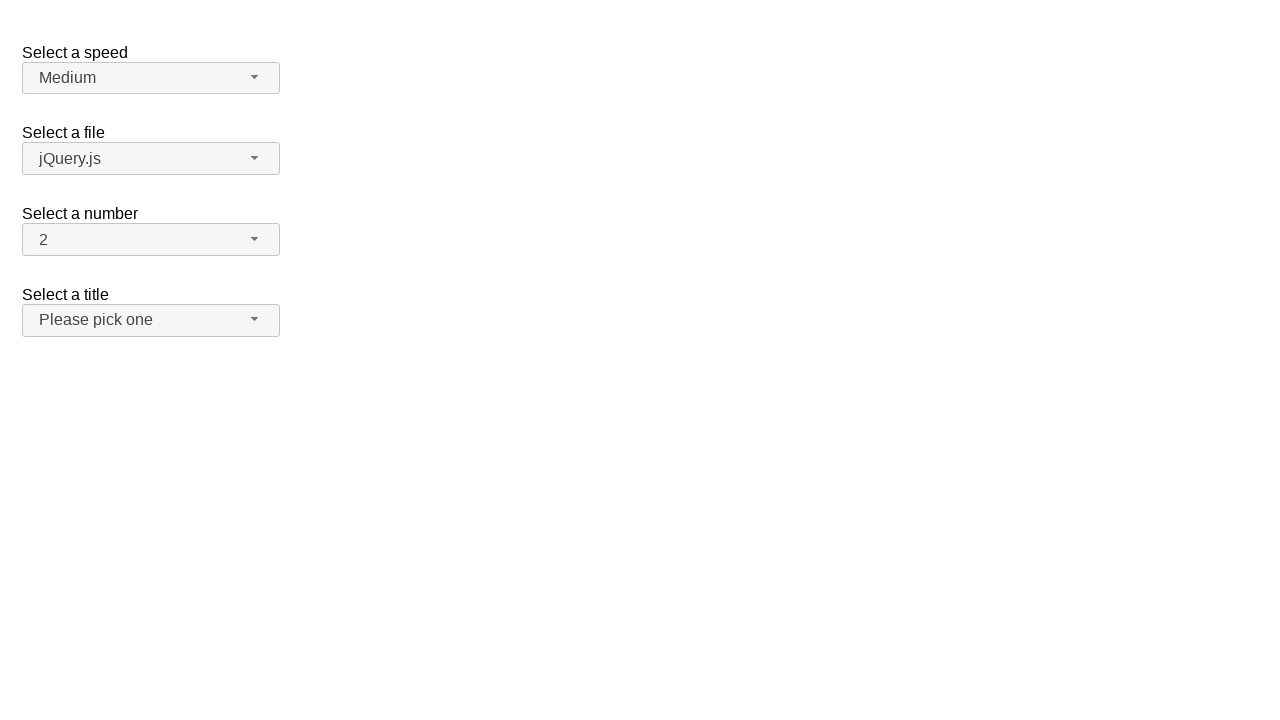

Clicked number dropdown button at (151, 240) on #number-button
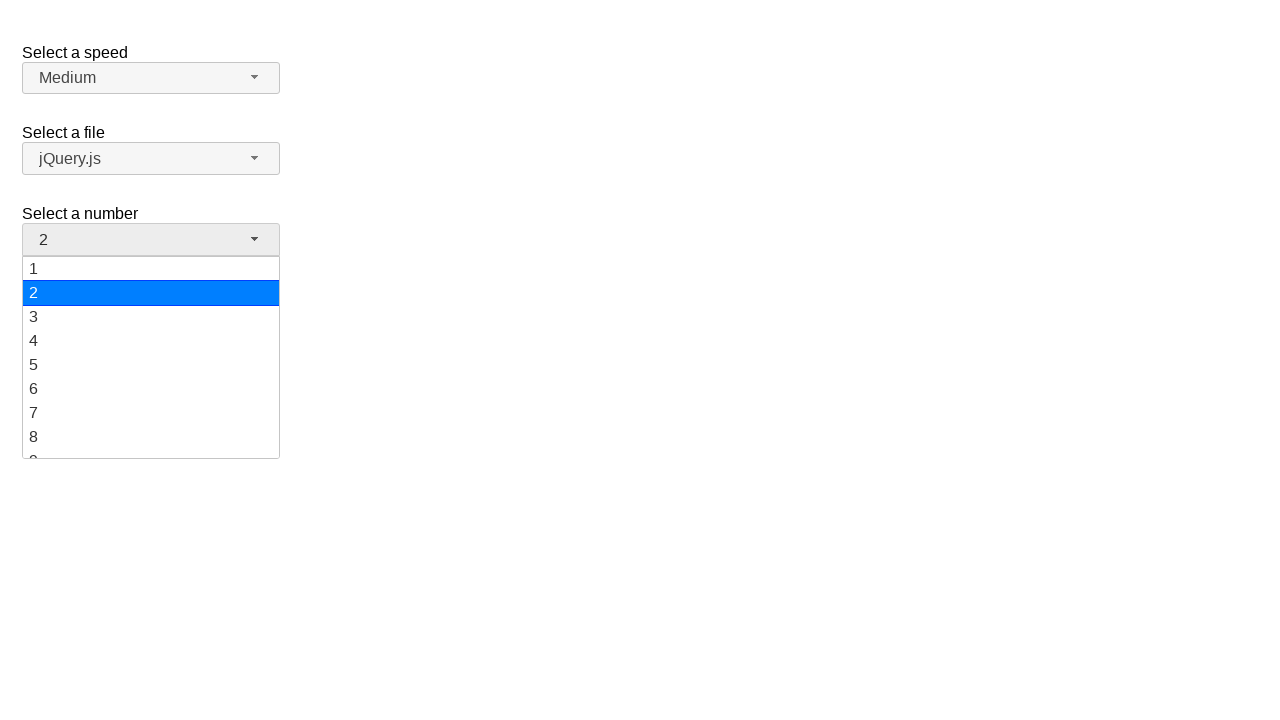

Dropdown items appeared
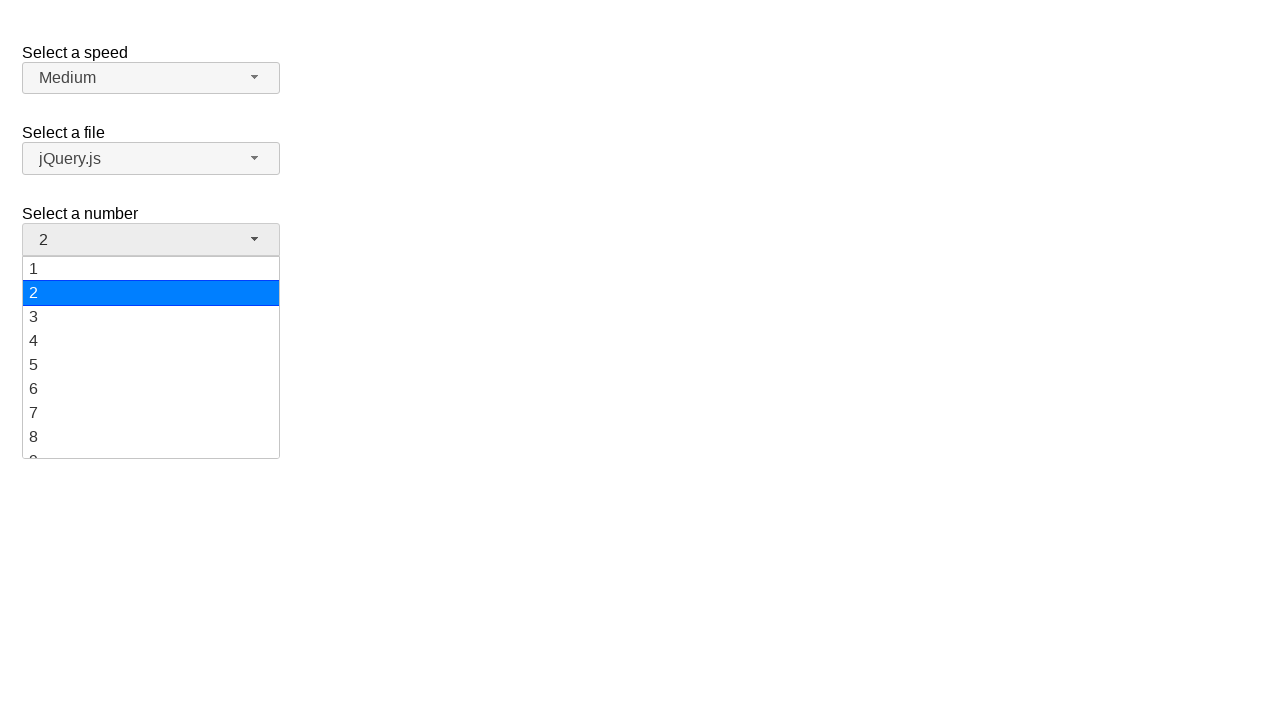

Selected item with value '15' from number dropdown at (151, 357) on #ui-id-15
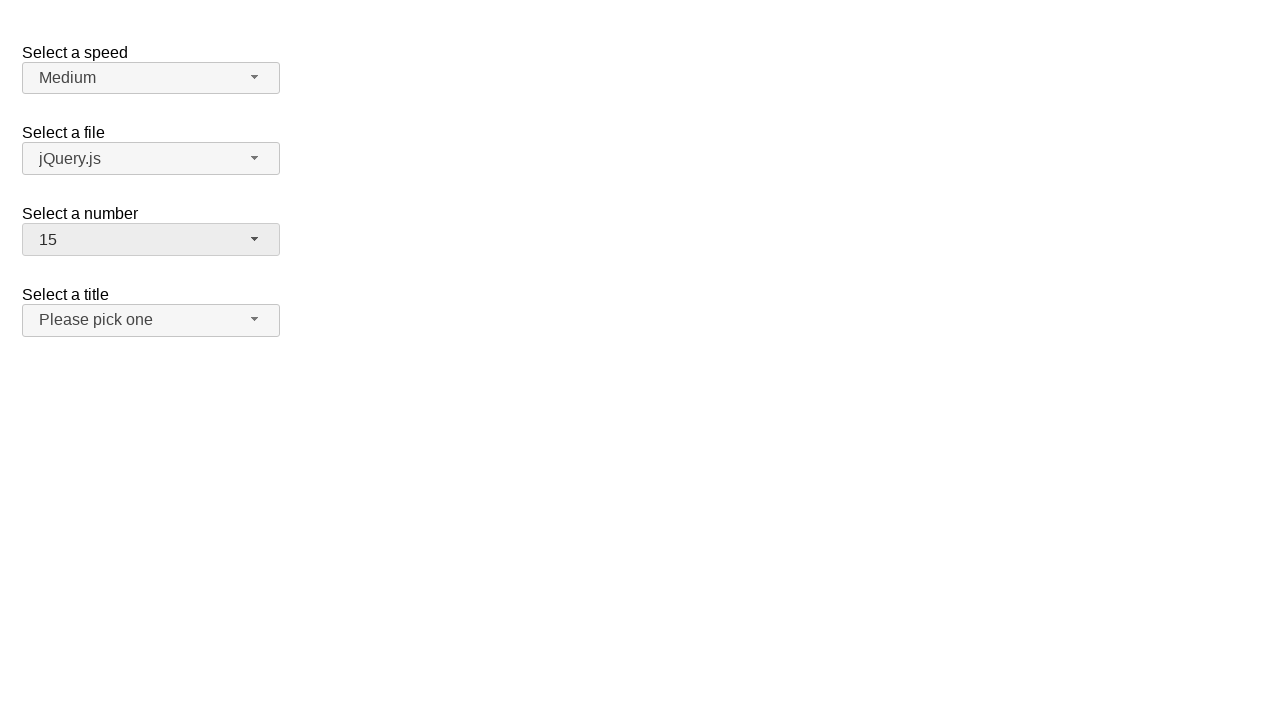

Clicked salutation dropdown button at (151, 320) on #salutation-button
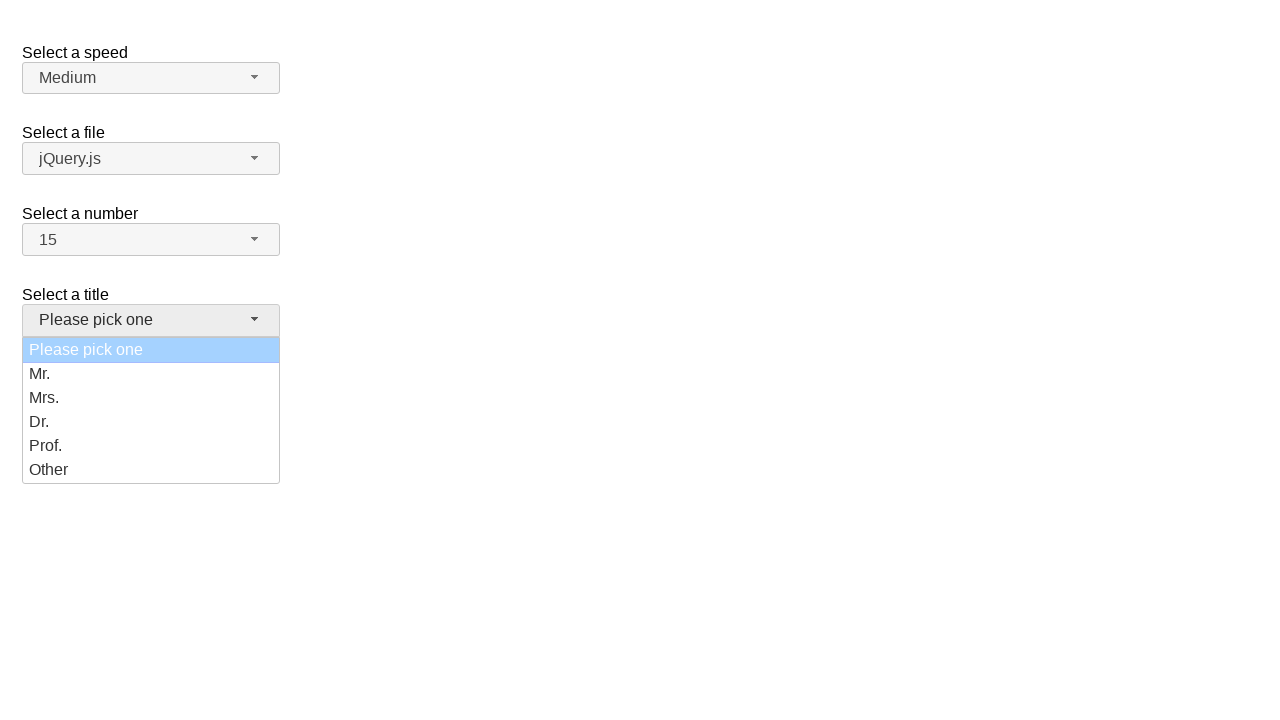

Salutation dropdown menu items loaded
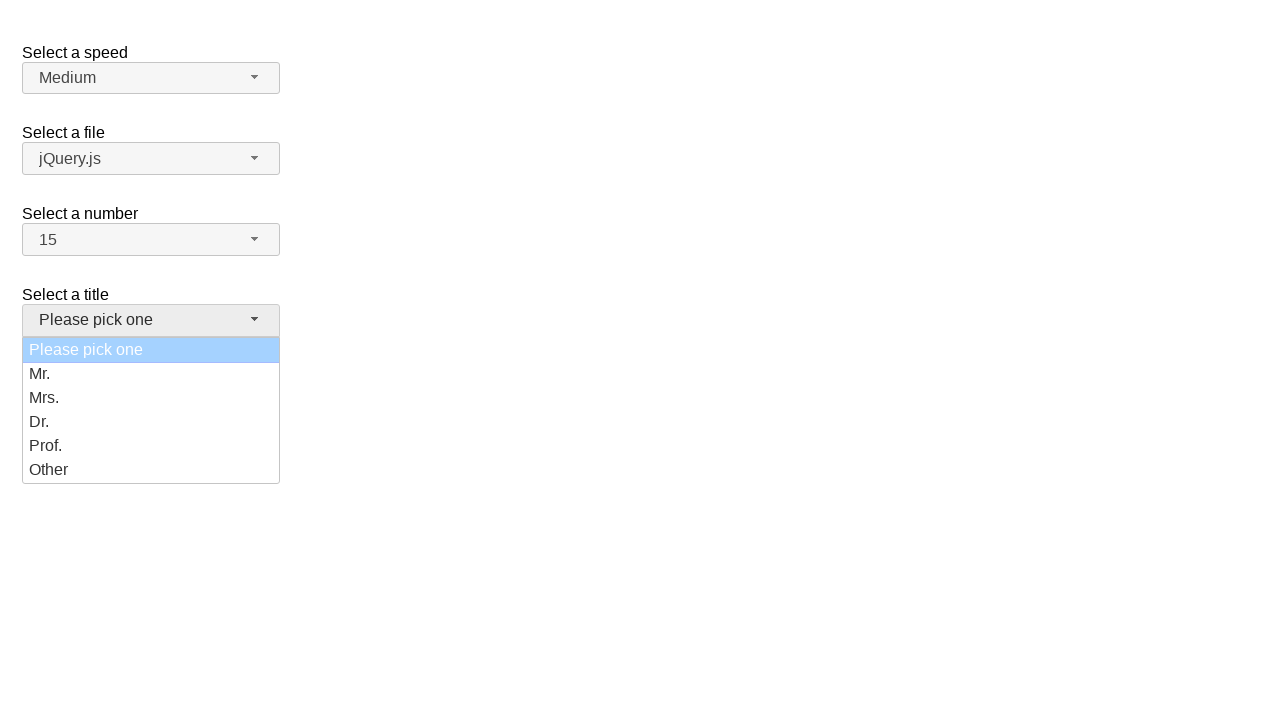

Selected 'Mrs.' from salutation dropdown at (151, 398) on ul#salutation-menu li:has-text('Mrs.')
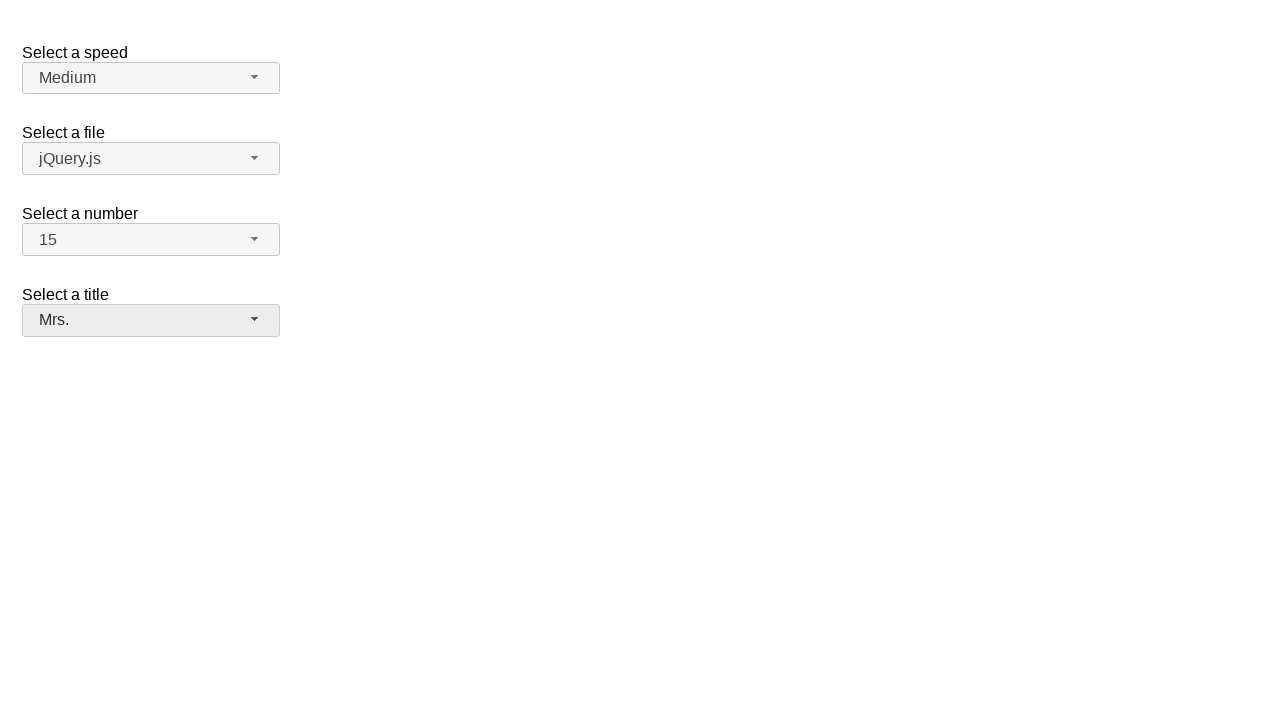

Clicked speed dropdown button at (151, 78) on #speed-button
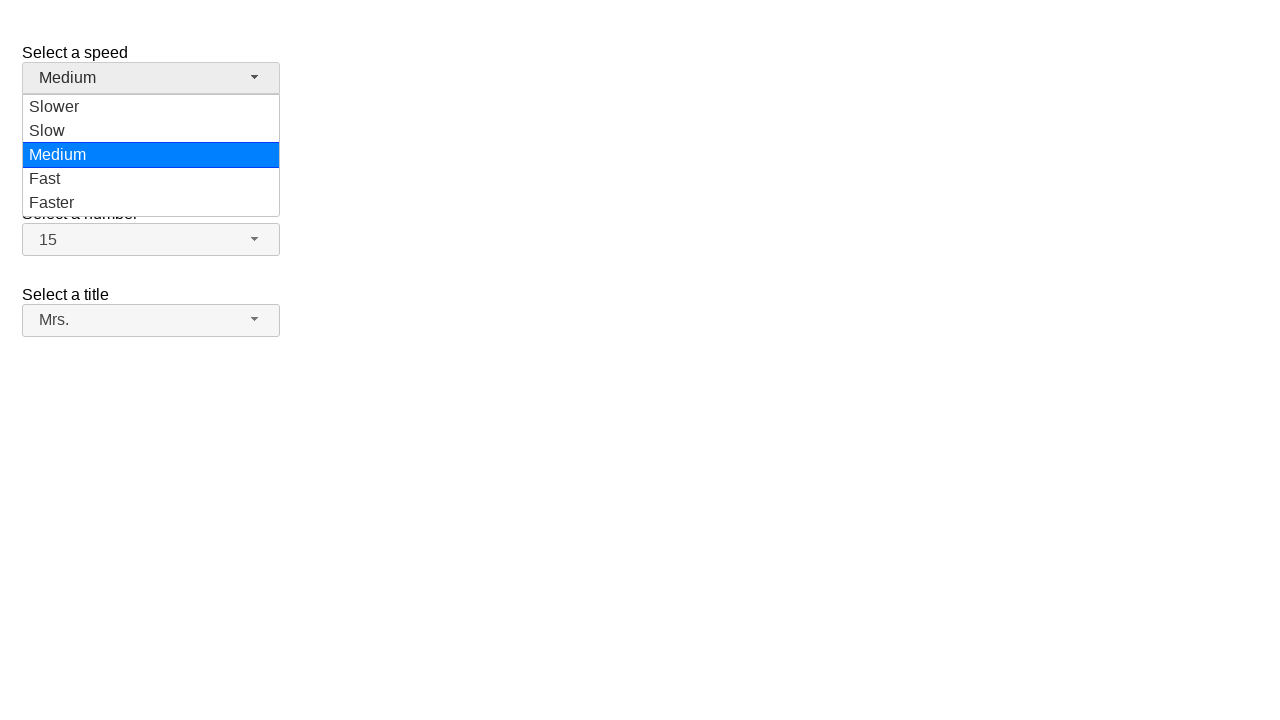

Speed dropdown menu items loaded
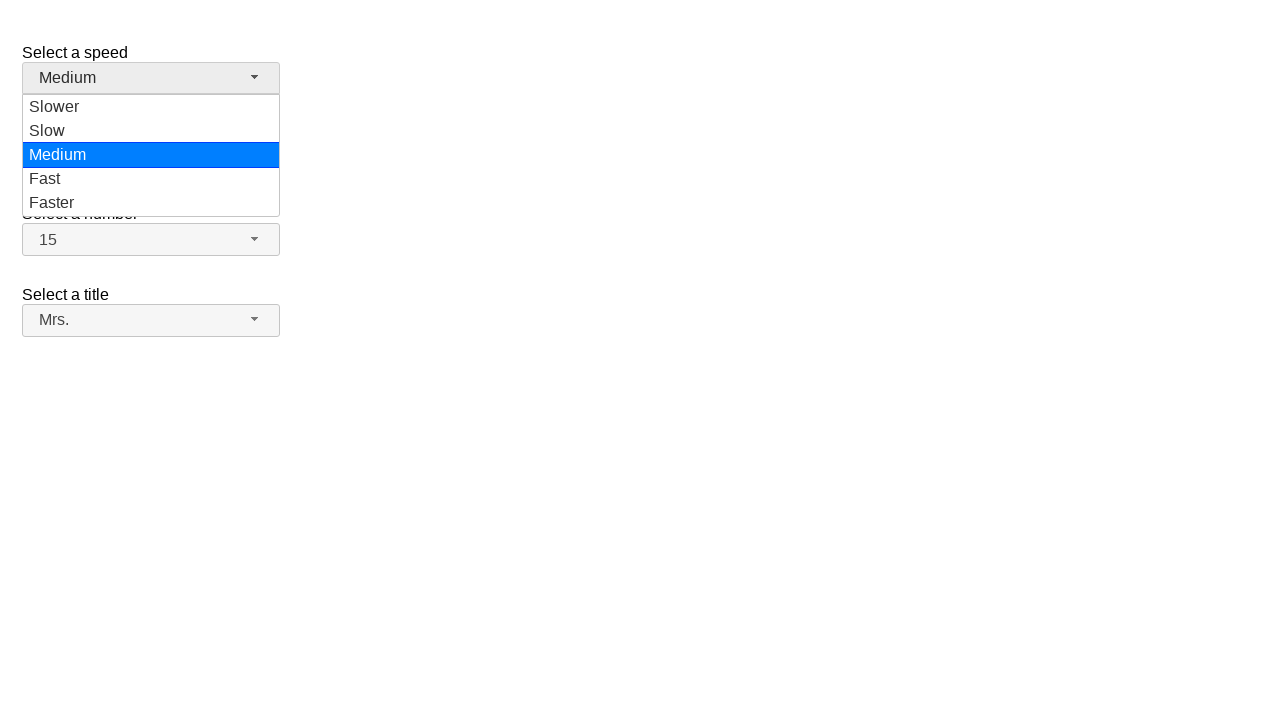

Selected 'Faster' from speed dropdown at (151, 203) on ul#speed-menu li:has-text('Faster')
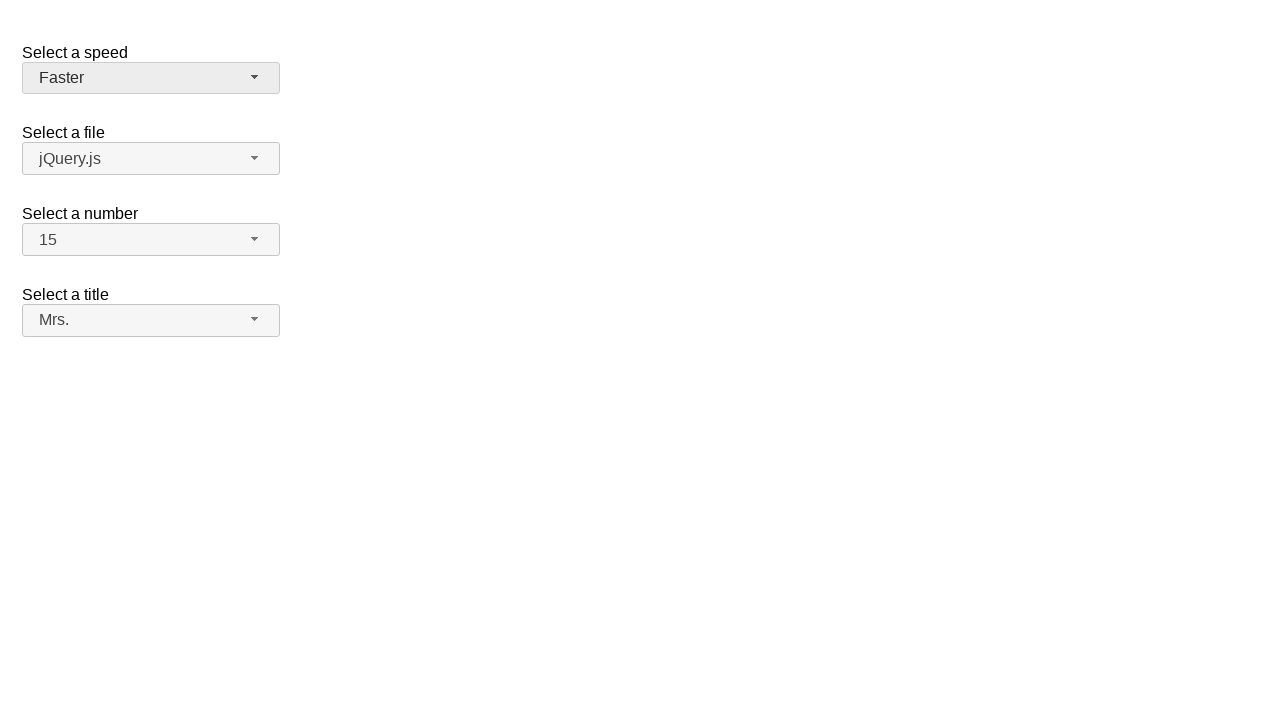

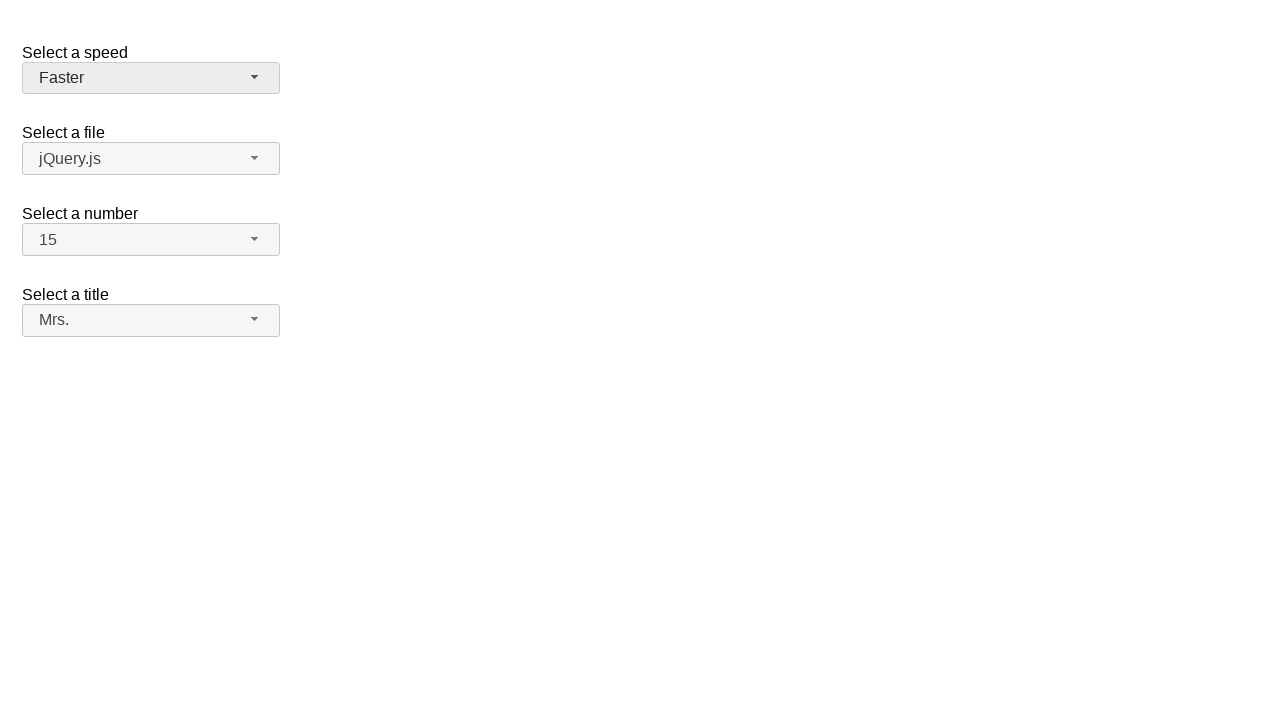